Tests interaction with HTML tables on a practice automation page by scrolling to the table section, locating table elements, and verifying table structure including rows, columns, and cell content.

Starting URL: https://rahulshettyacademy.com/AutomationPractice/

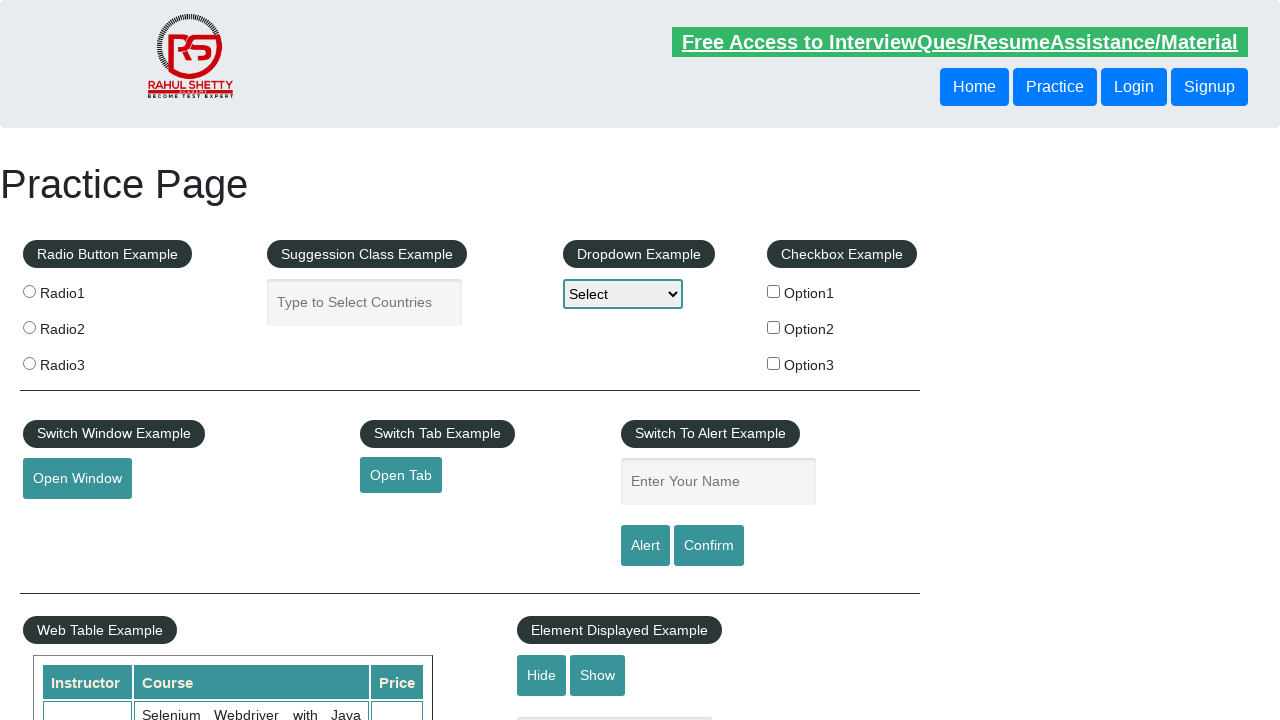

Scrolled down 600px to view table section
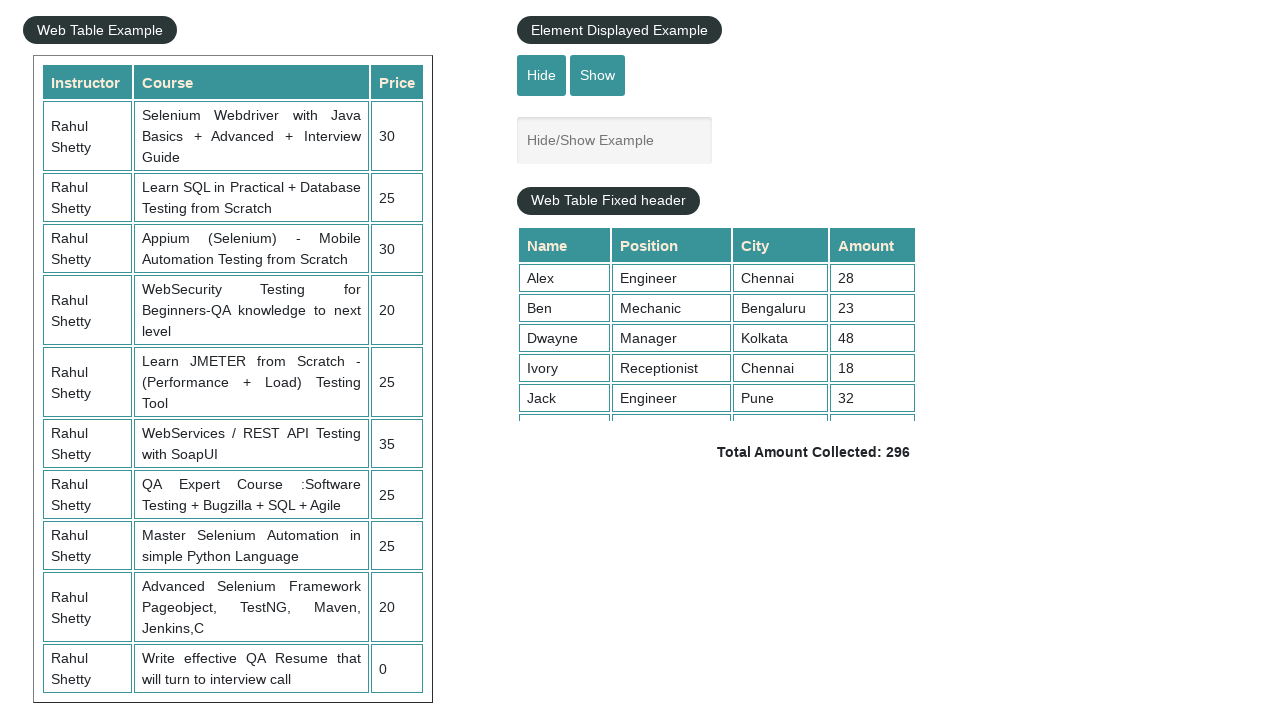

Courses table with name='courses' is now visible
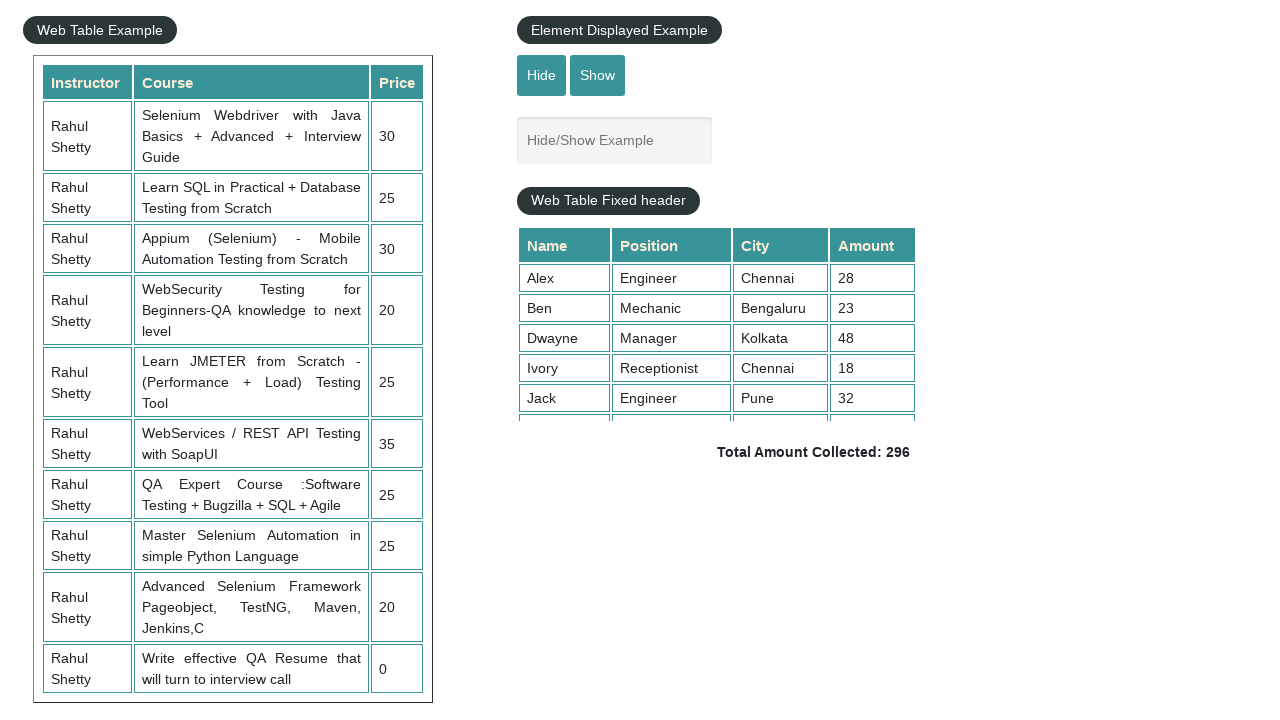

First row of courses table is available
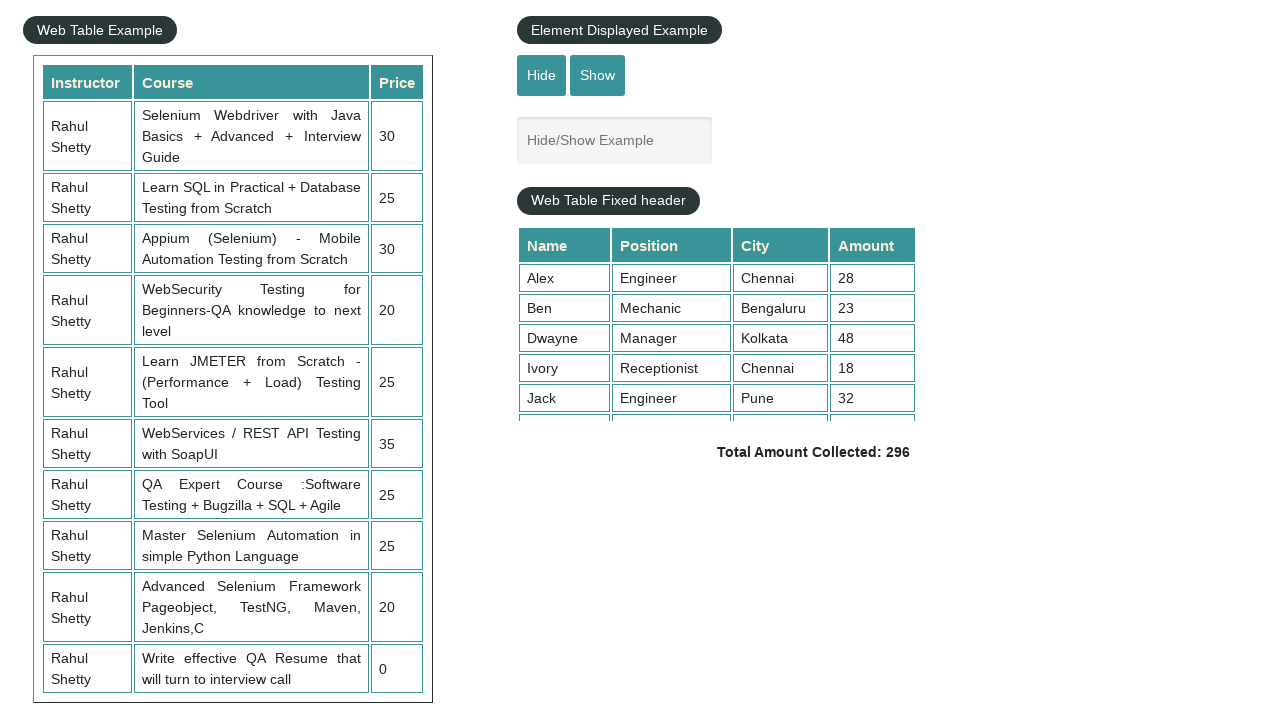

First column header of courses table is available
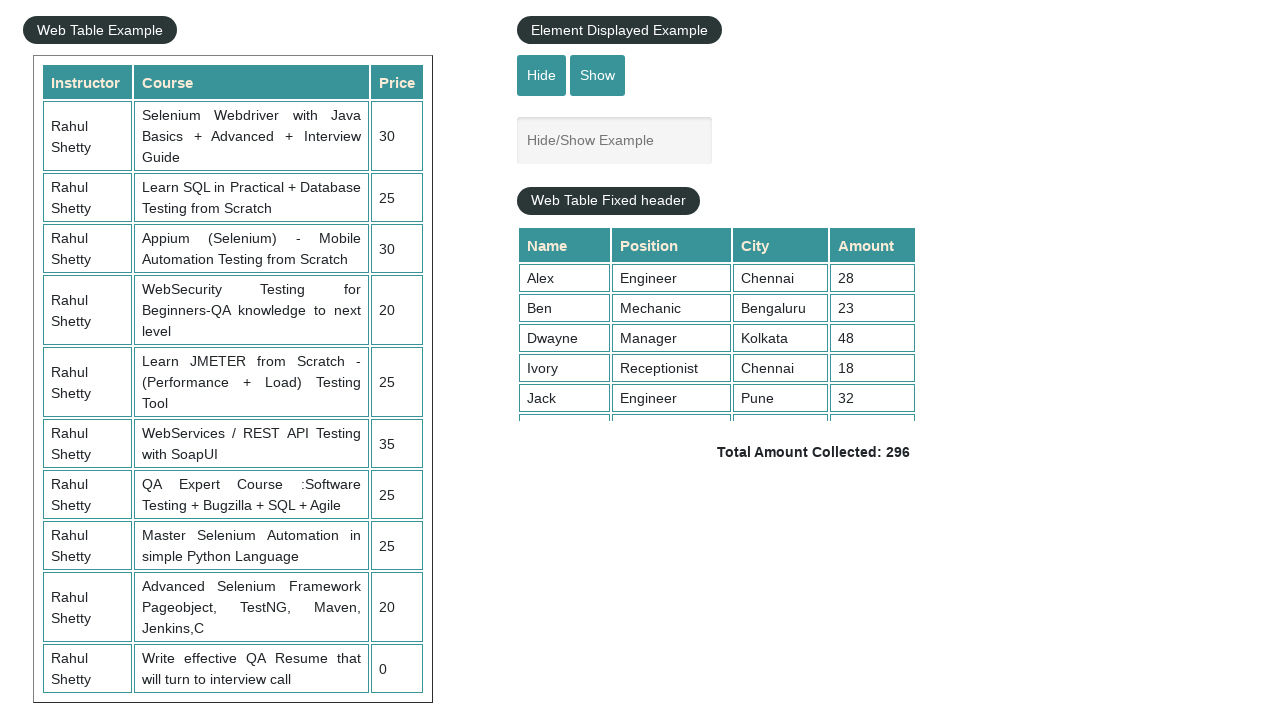

Product table with id='product' is now visible
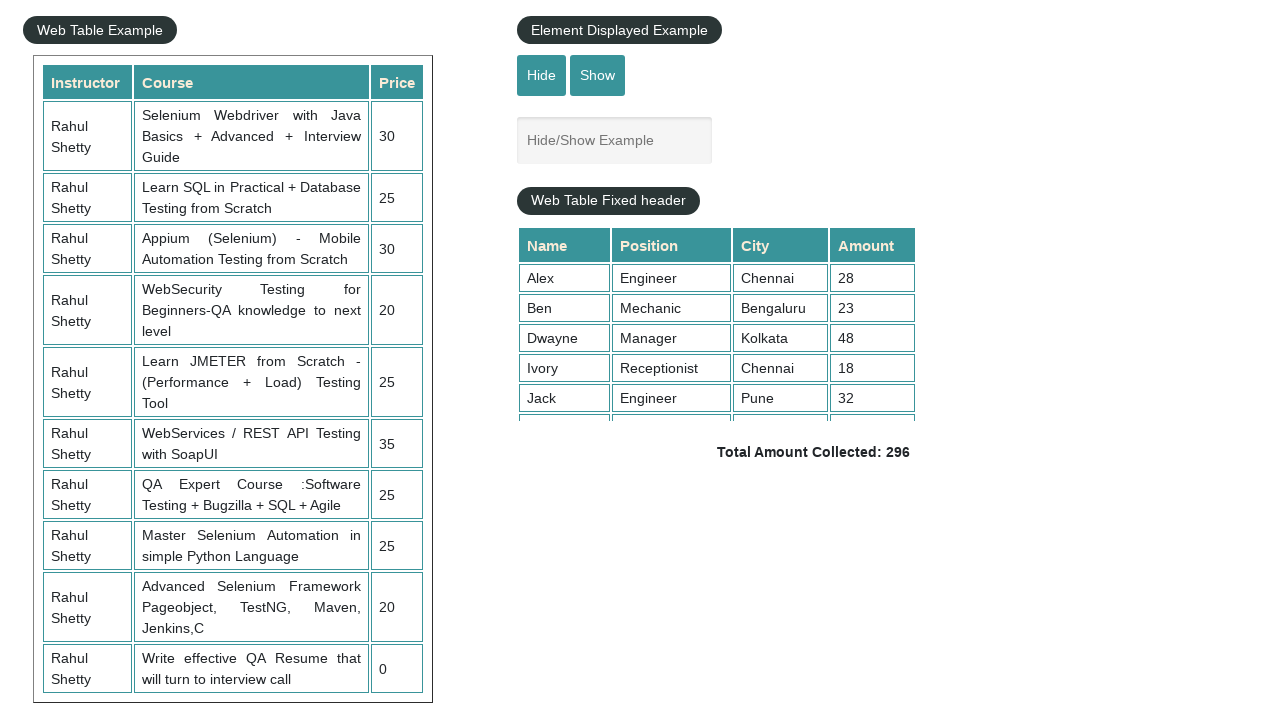

First row of product table is available
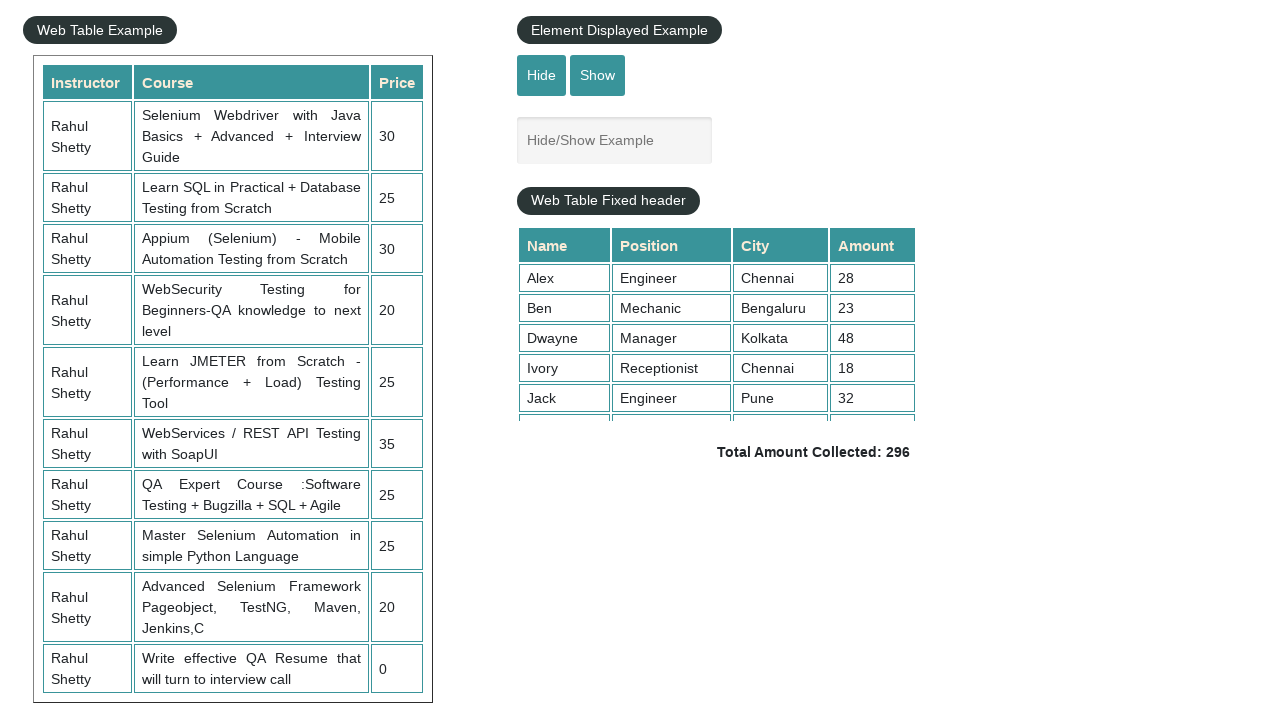

First header cell of product table is available
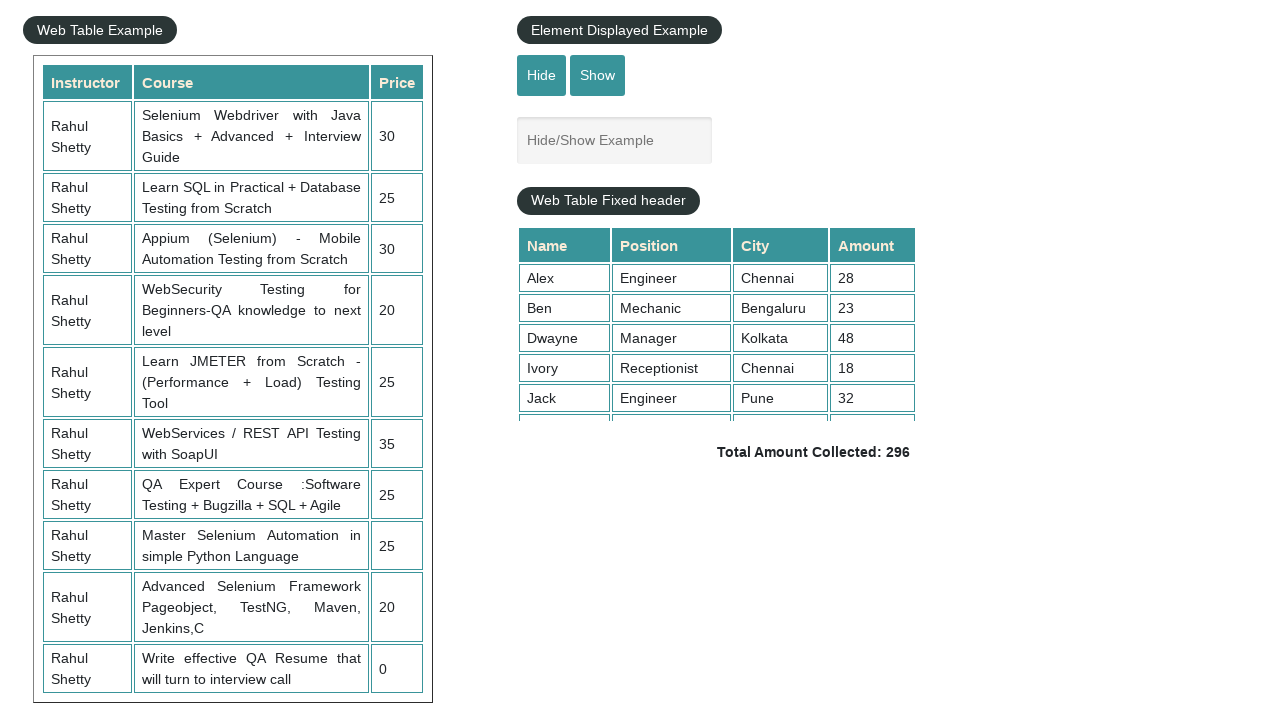

Table with class='table-display' is now visible
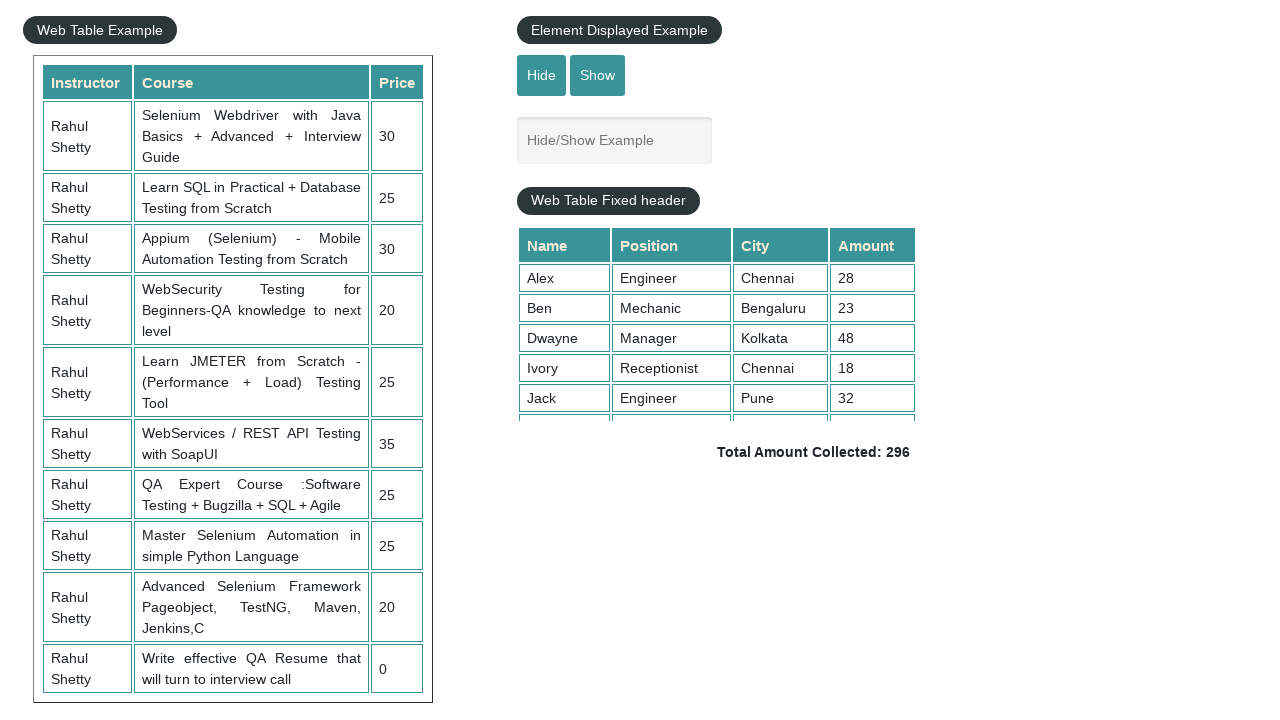

Third row of table-display table is available
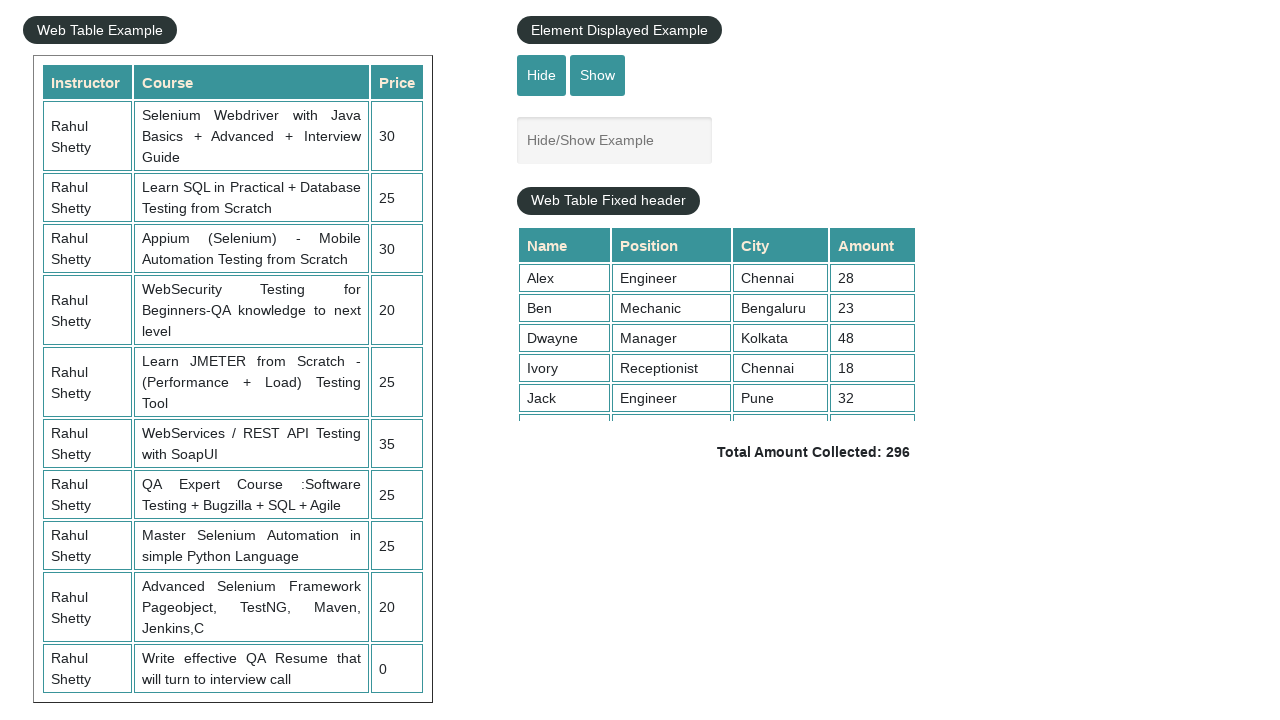

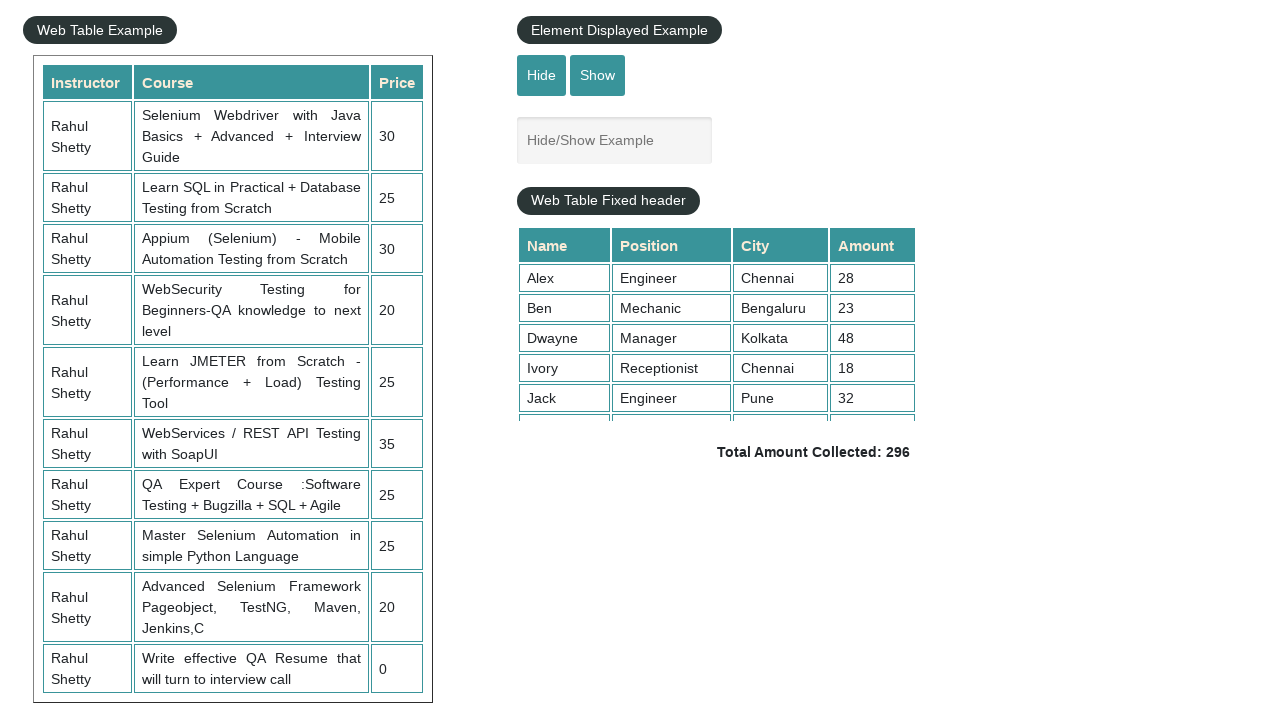